Tests contact form on Demoblaze by filling in email, name, and message

Starting URL: https://www.demoblaze.com/

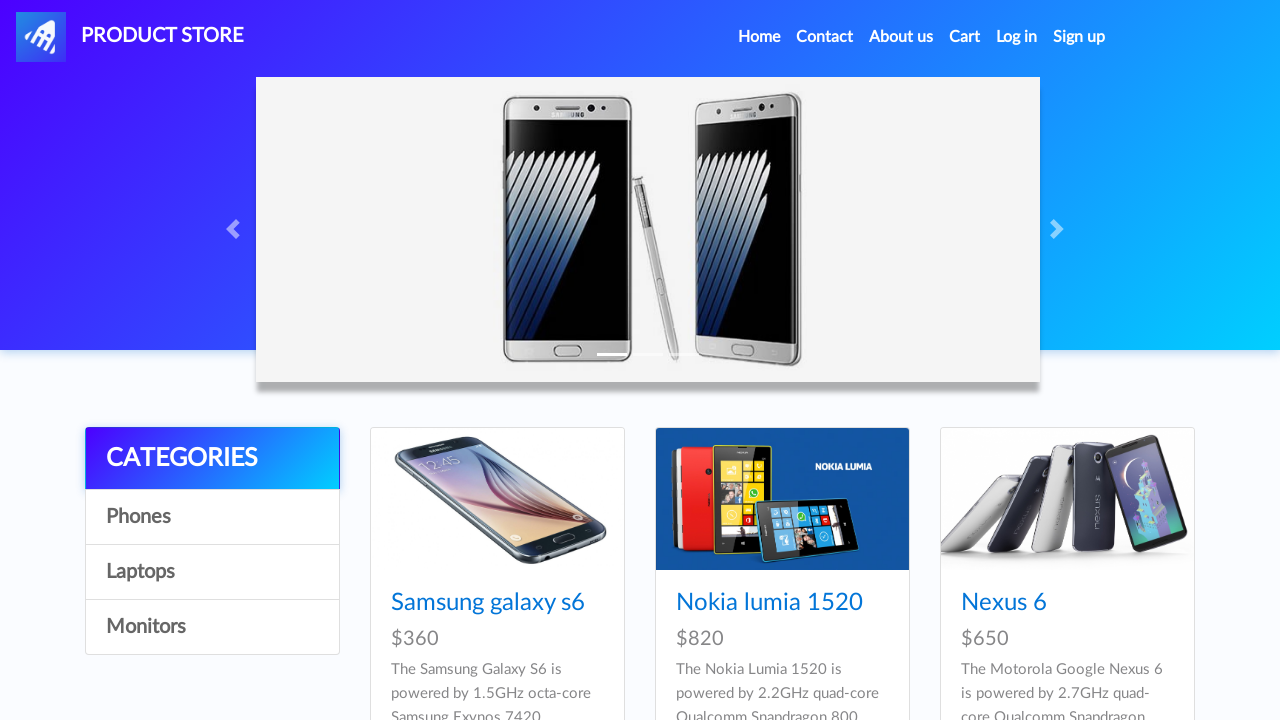

Clicked Contact link in navigation at (825, 37) on xpath=//div[@id = 'navbarExample']//a[@class = 'nav-link'][contains(text(),'Cont
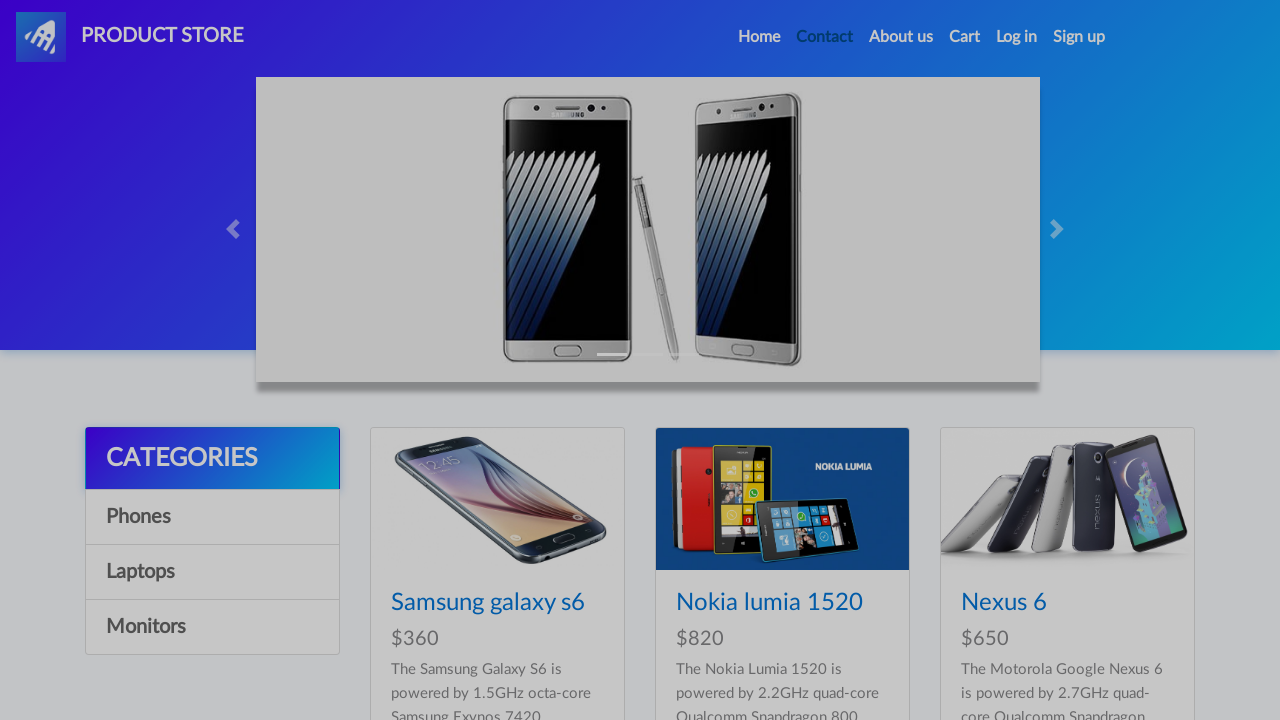

Filled email field with 'contact.test@gmail.com' on #recipient-email
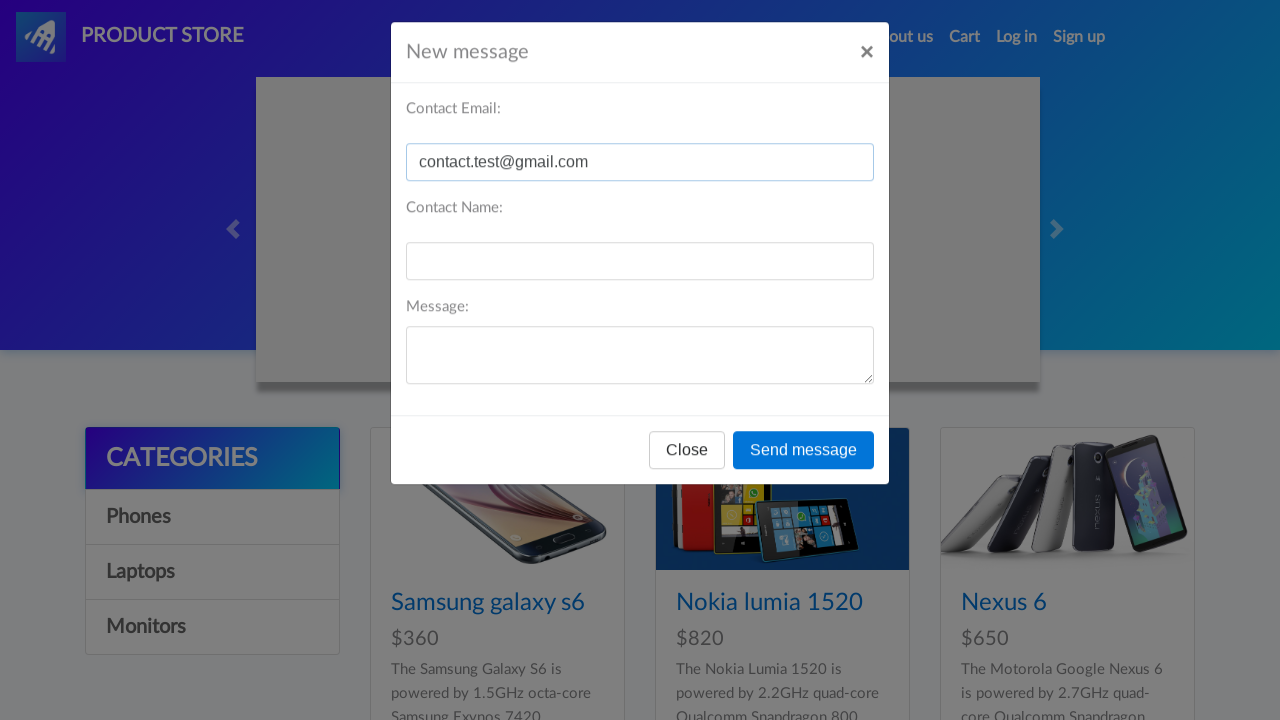

Filled name field with 'TestUser' on #recipient-name
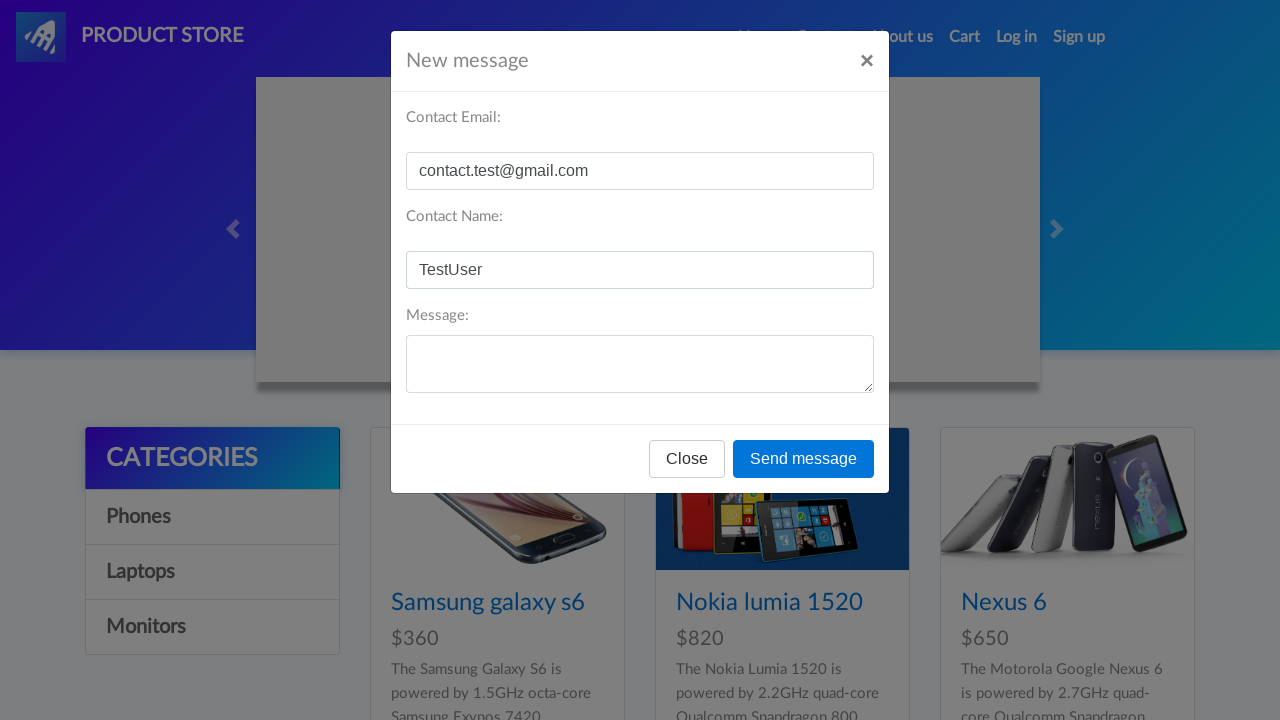

Filled message field with 'Hello, this is a test message' on #message-text
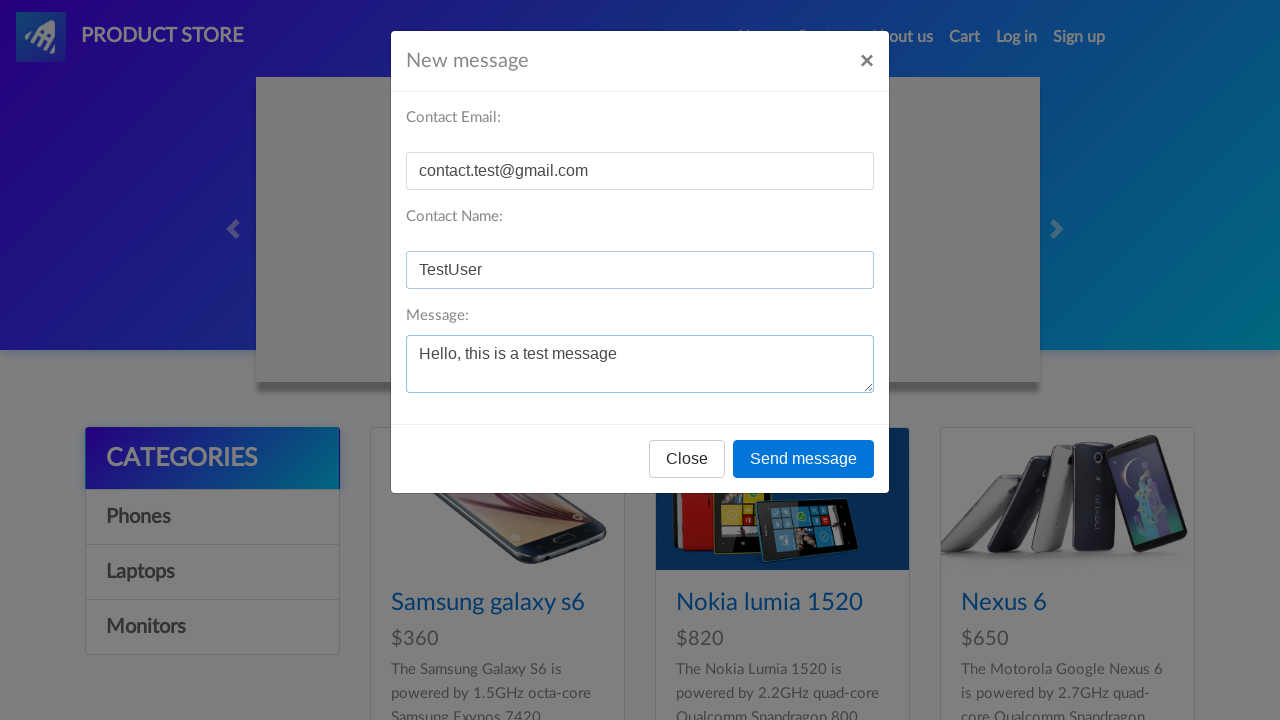

Clicked send button to submit contact form at (804, 459) on xpath=//button[@type = 'button'][@onclick = 'send()']
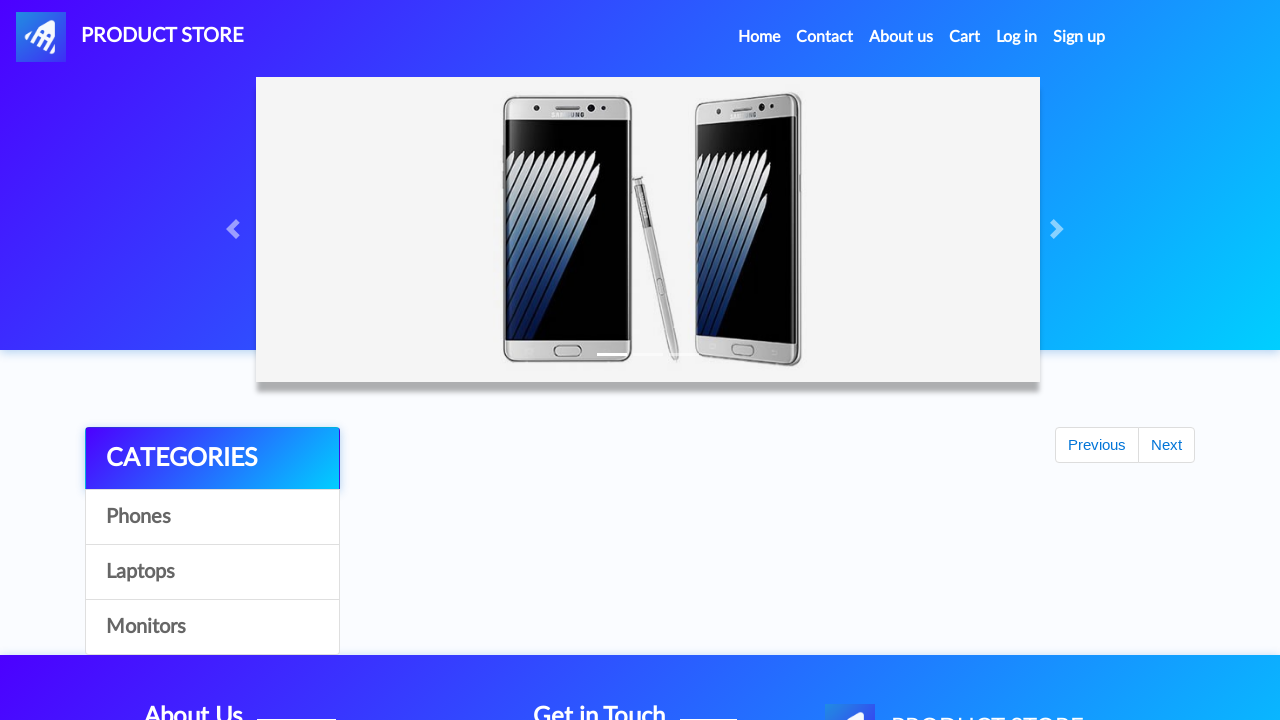

Alert dialog accepted - thank you message confirmed
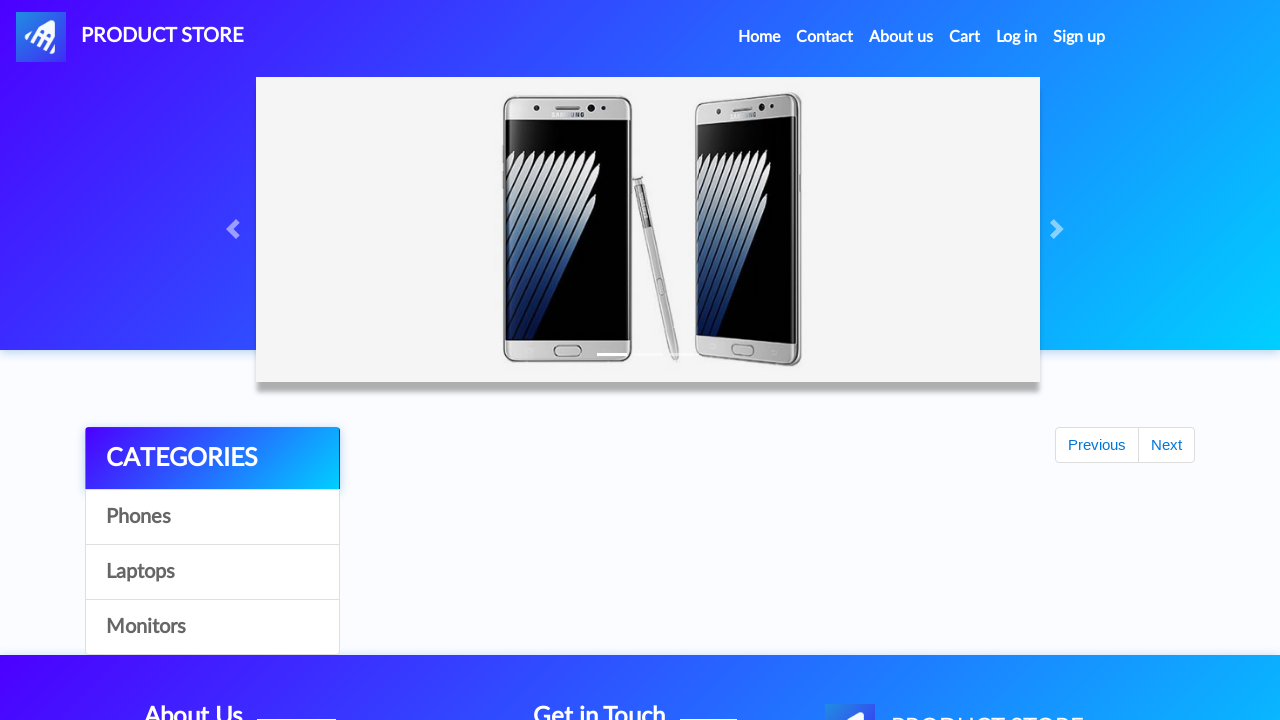

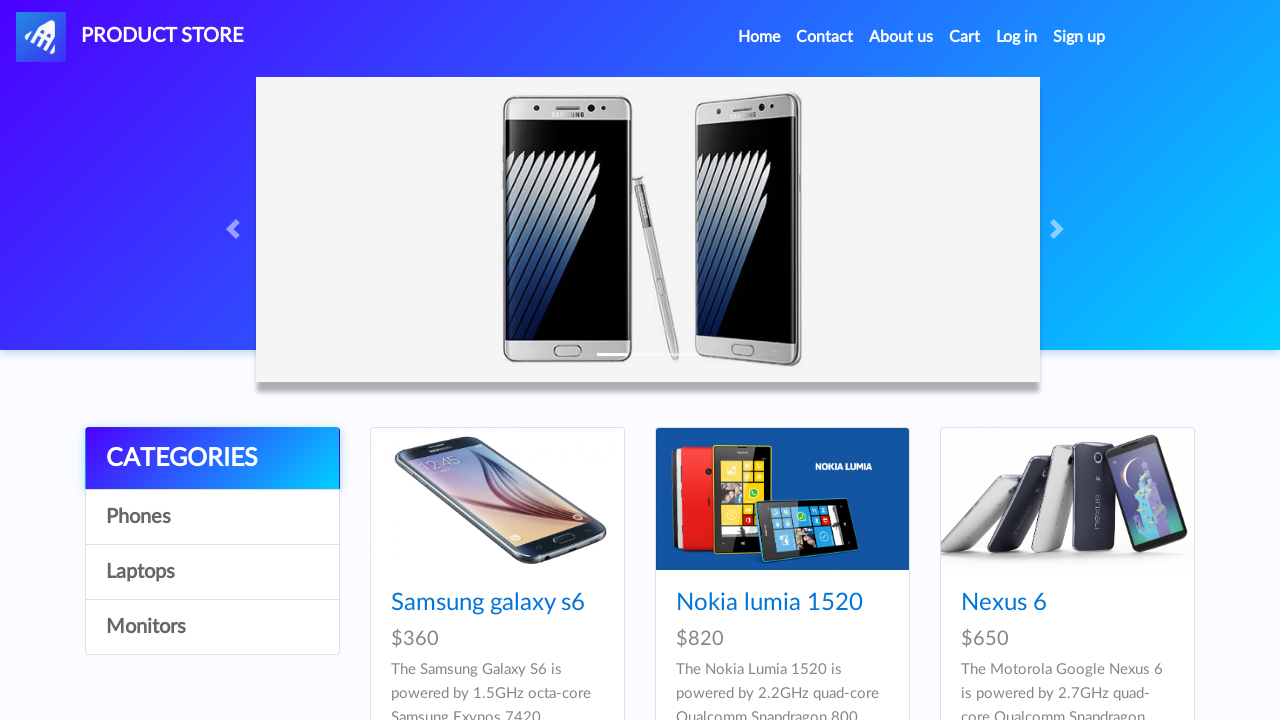